Tests mouse hover functionality by navigating to the mouse actions page, hovering over a dropdown button, and selecting an option

Starting URL: https://play1.automationcamp.ir/

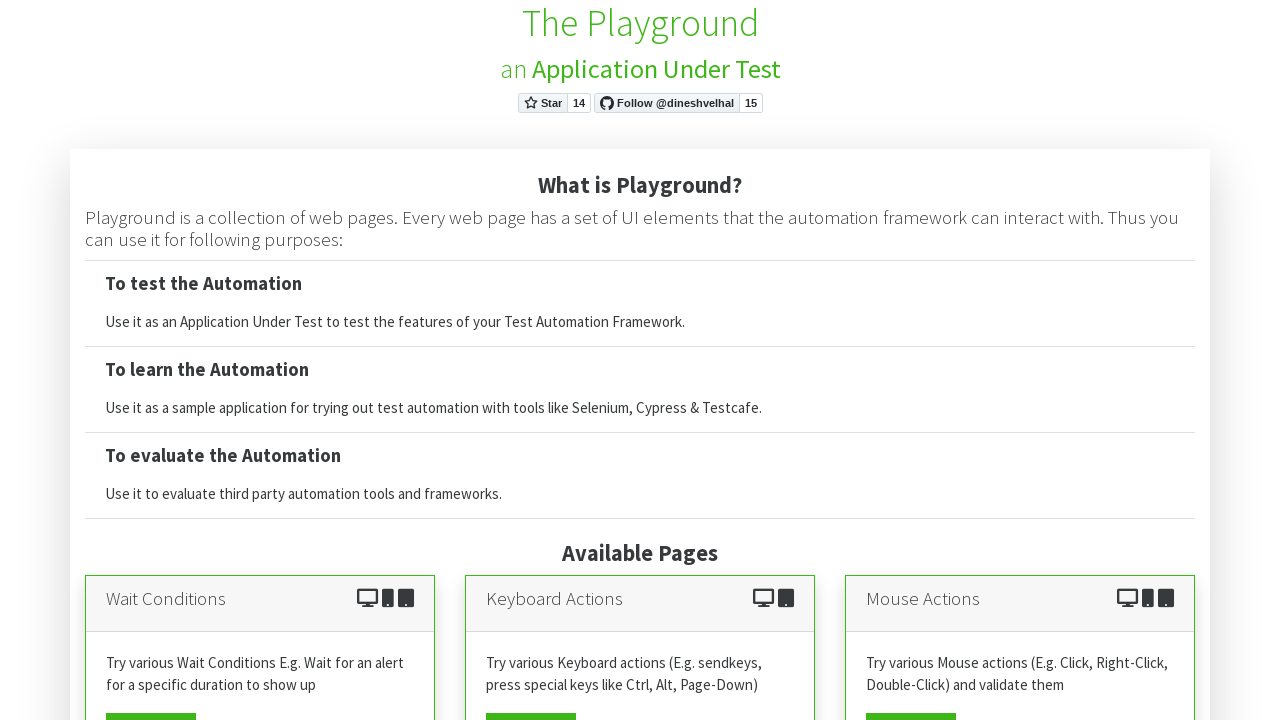

Clicked on the mouse actions page link at (911, 702) on a[href*='mouse']
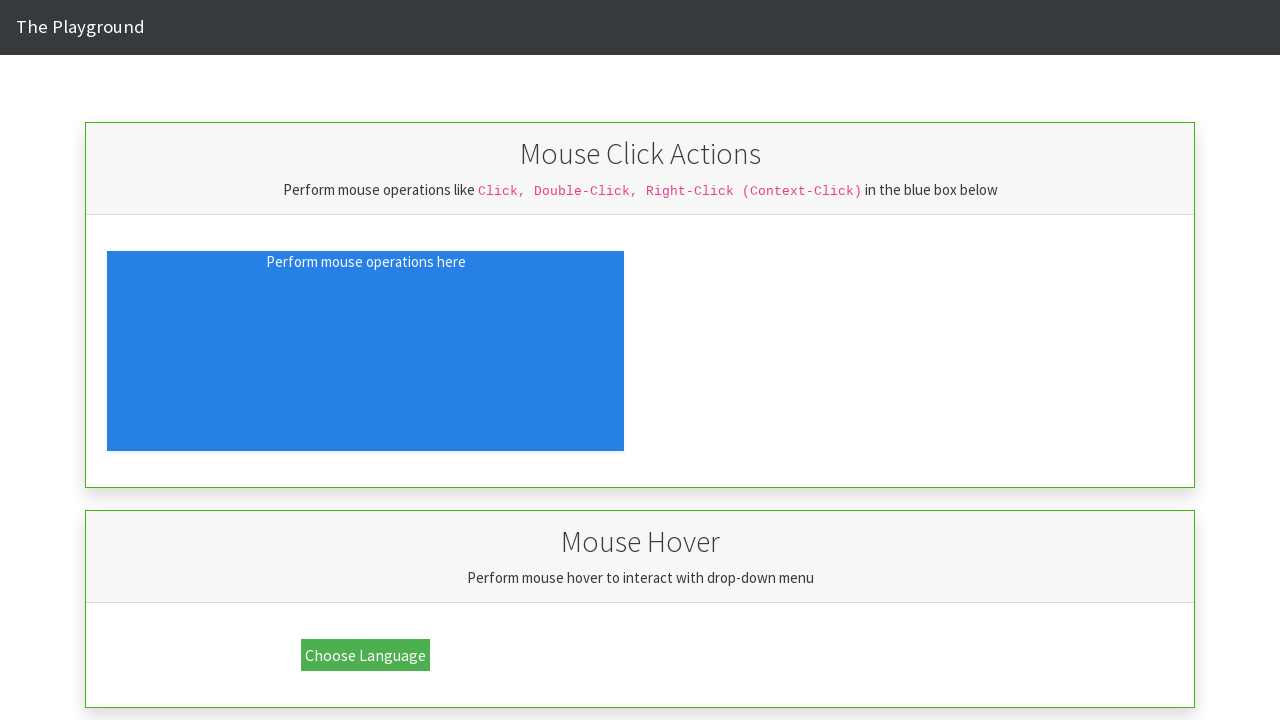

Hovered over the dropdown button at (366, 655) on button.dropbtn
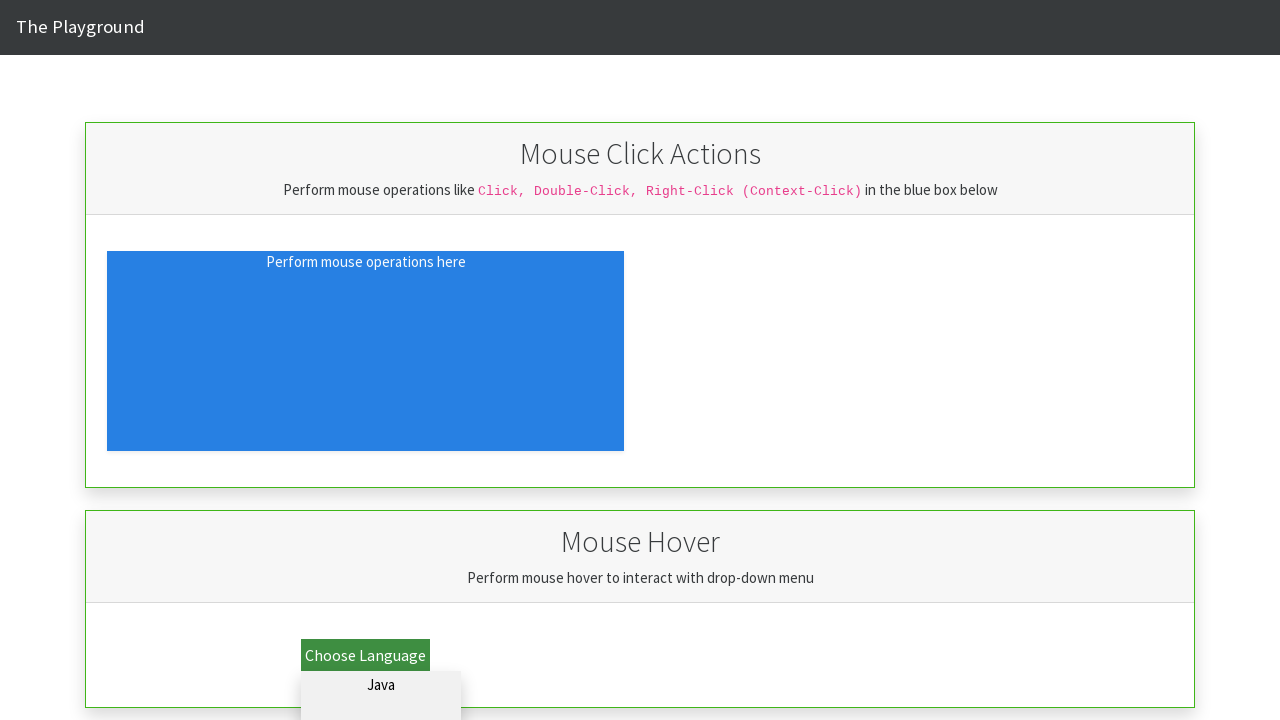

Clicked on the Python option in the dropdown at (381, 706) on #dd_python
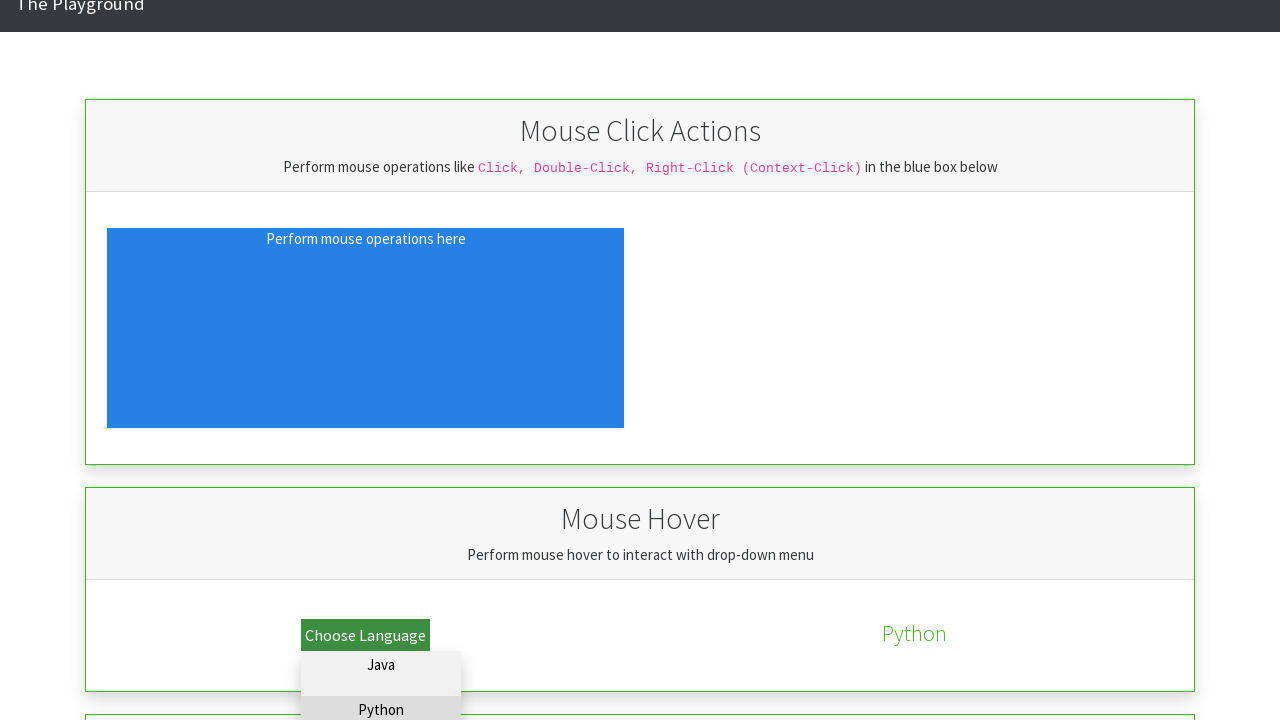

Validation text appeared after selecting Python option
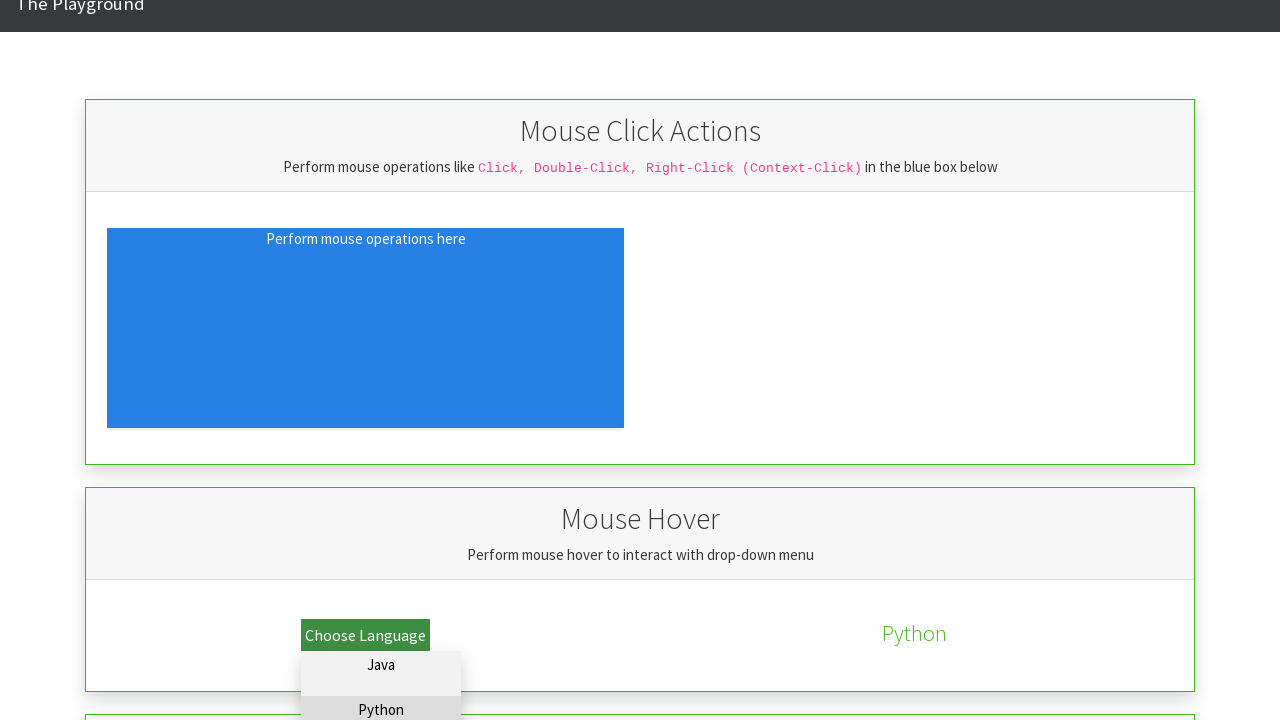

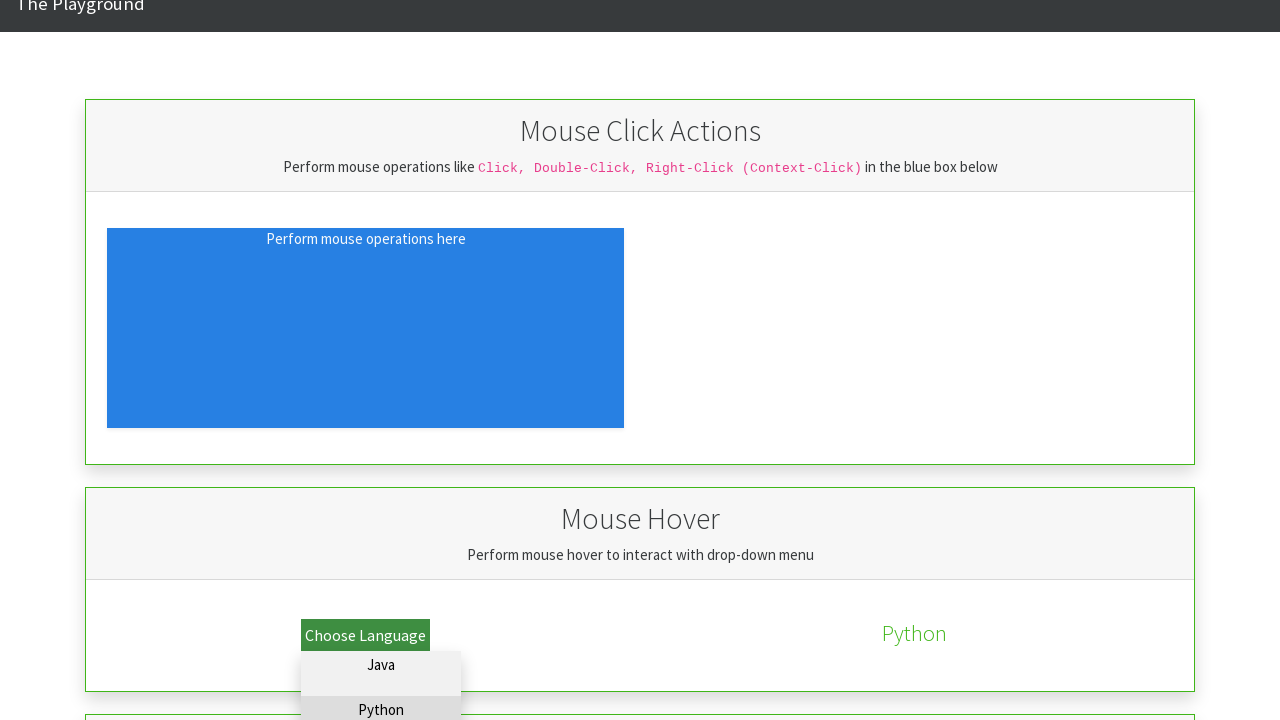